Tests an e-commerce grocery shopping flow by adding multiple items to cart, proceeding to checkout, and testing promo code functionality with both invalid and valid codes.

Starting URL: https://rahulshettyacademy.com/seleniumPractise/#/

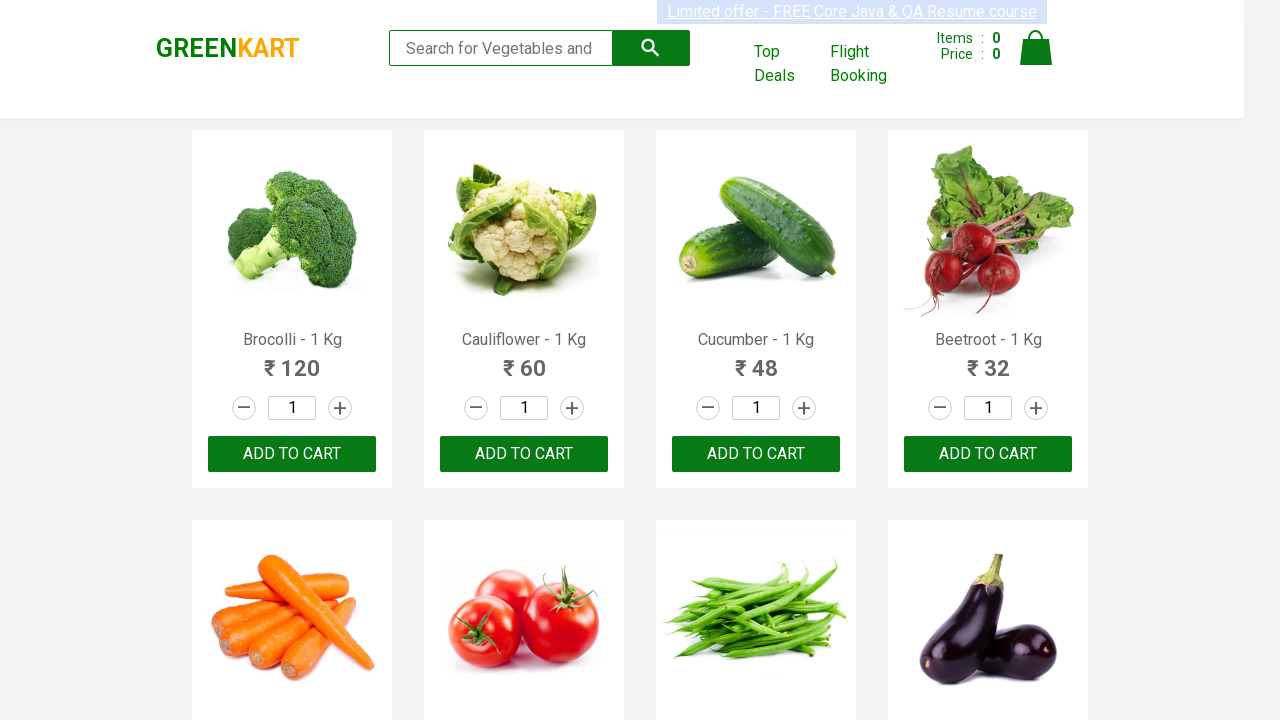

Waited for products to load
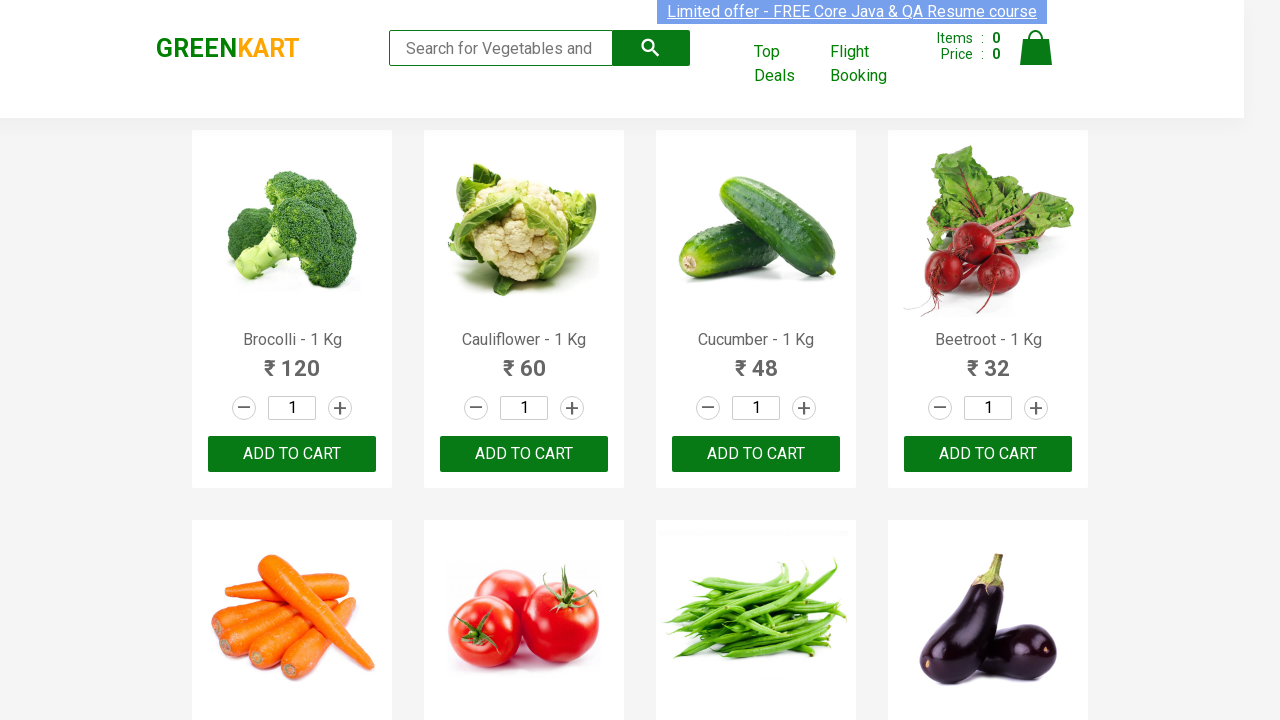

Retrieved all product name elements
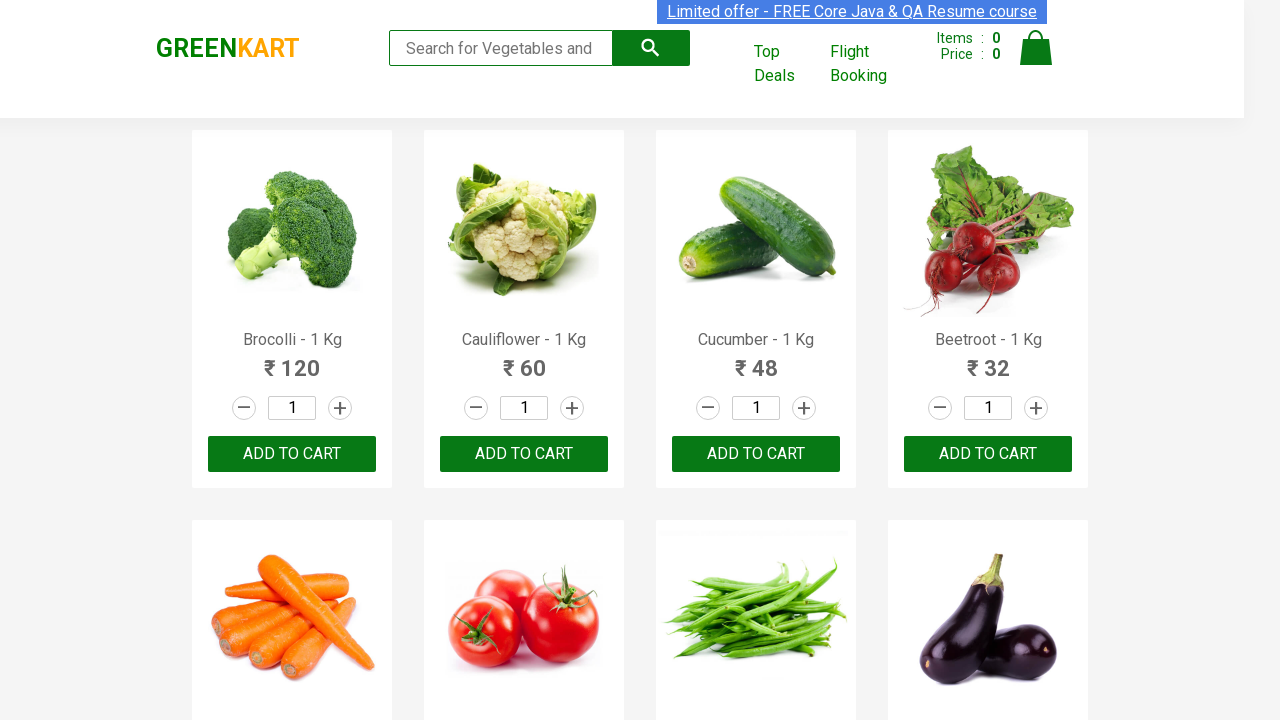

Retrieved all add to cart button elements
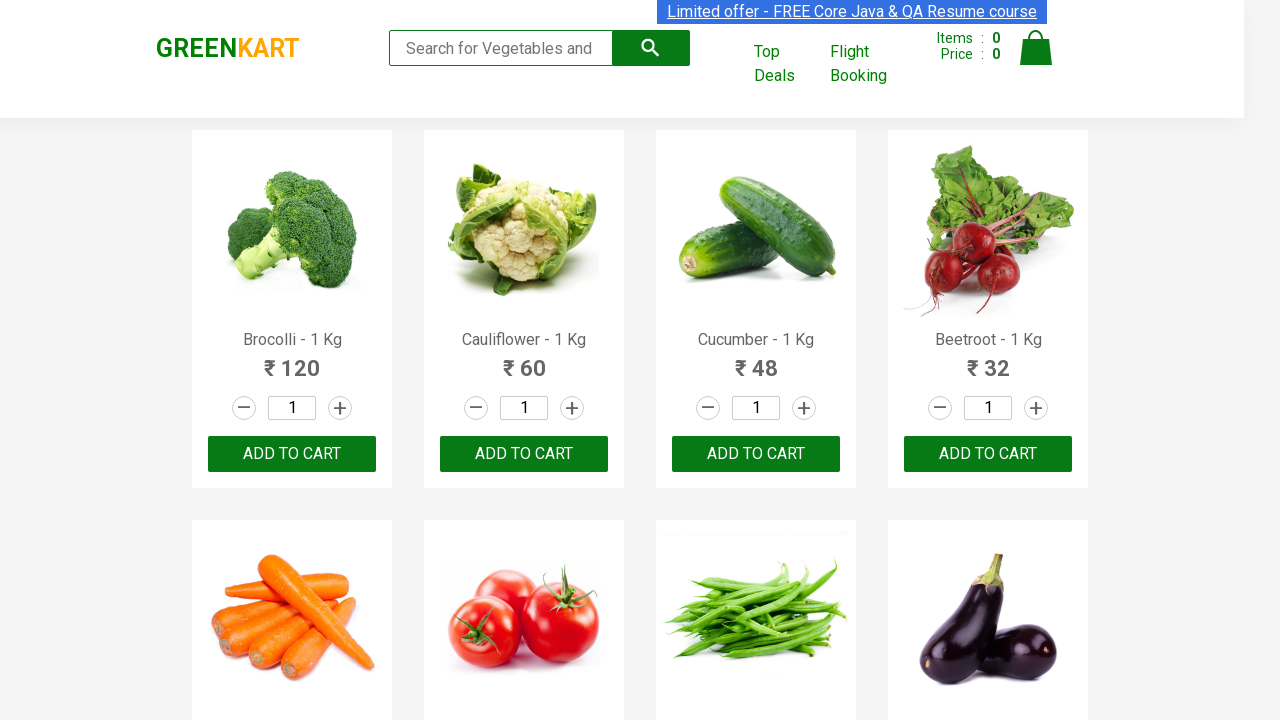

Added 'Cucumber' to cart at (756, 454) on xpath=//div[@class='products']/div/div/button >> nth=2
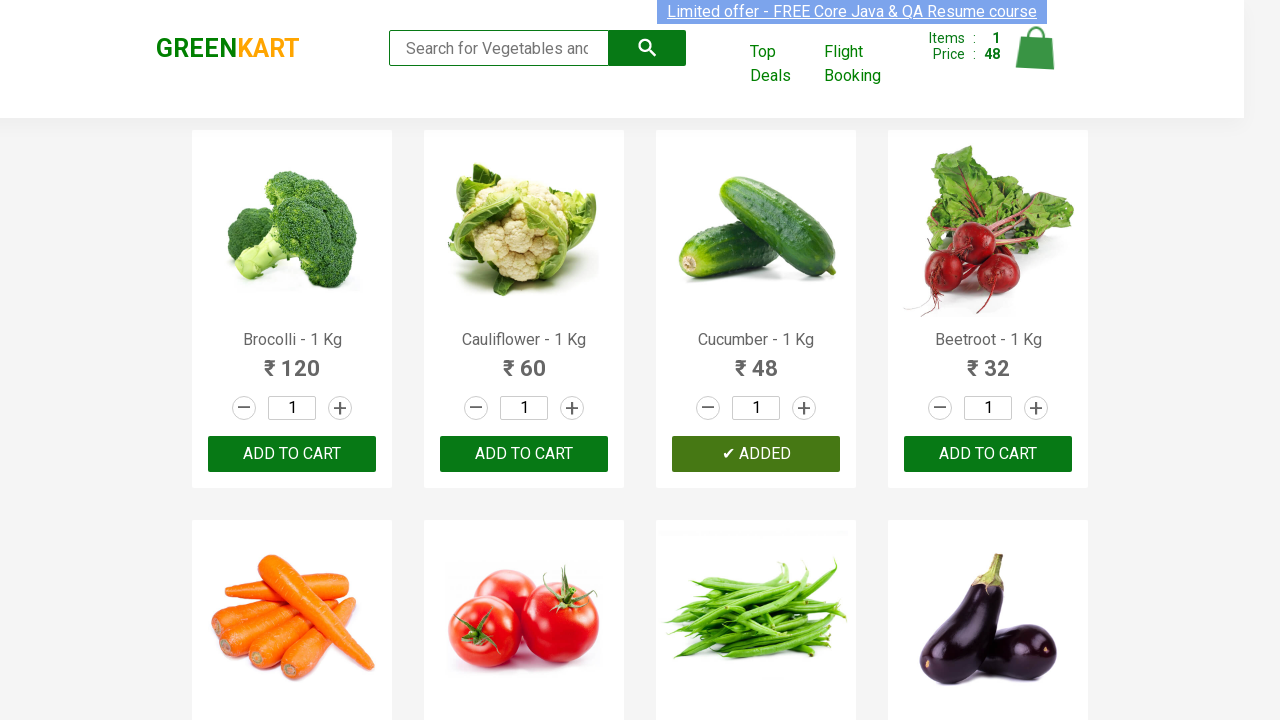

Added 'Beetroot' to cart at (988, 454) on xpath=//div[@class='products']/div/div/button >> nth=3
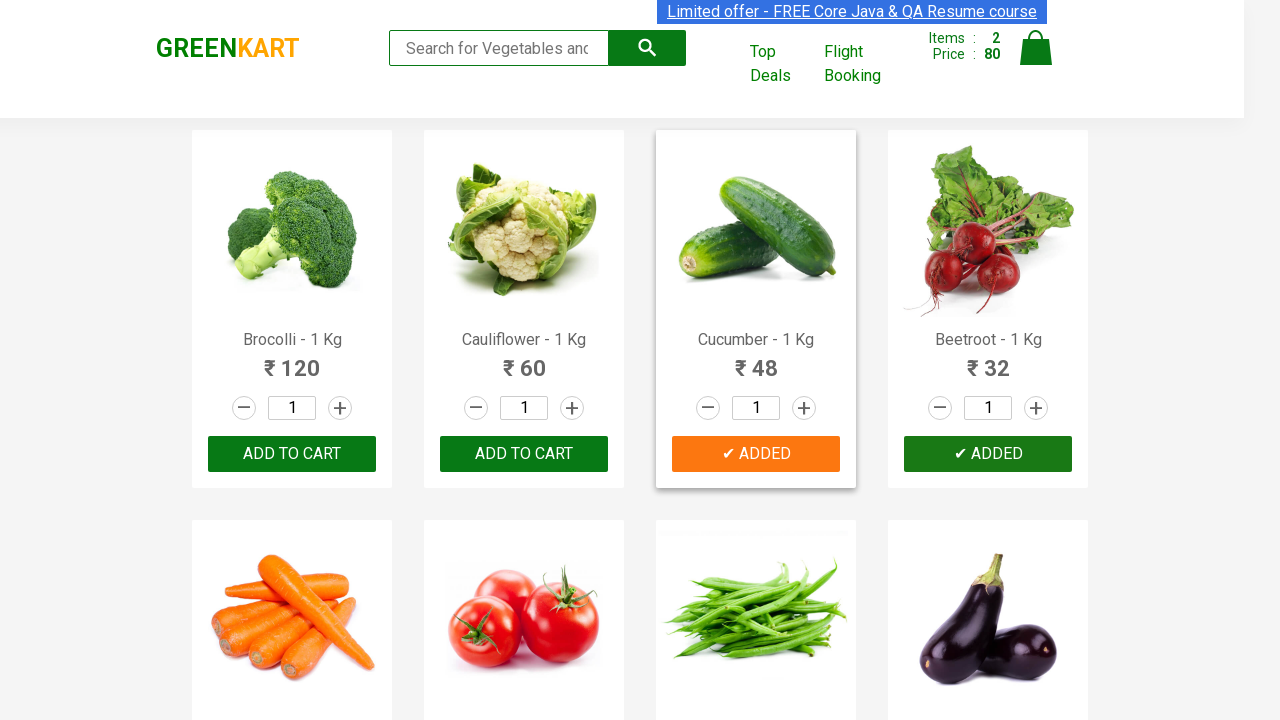

Added 'Brinjal' to cart at (988, 360) on xpath=//div[@class='products']/div/div/button >> nth=7
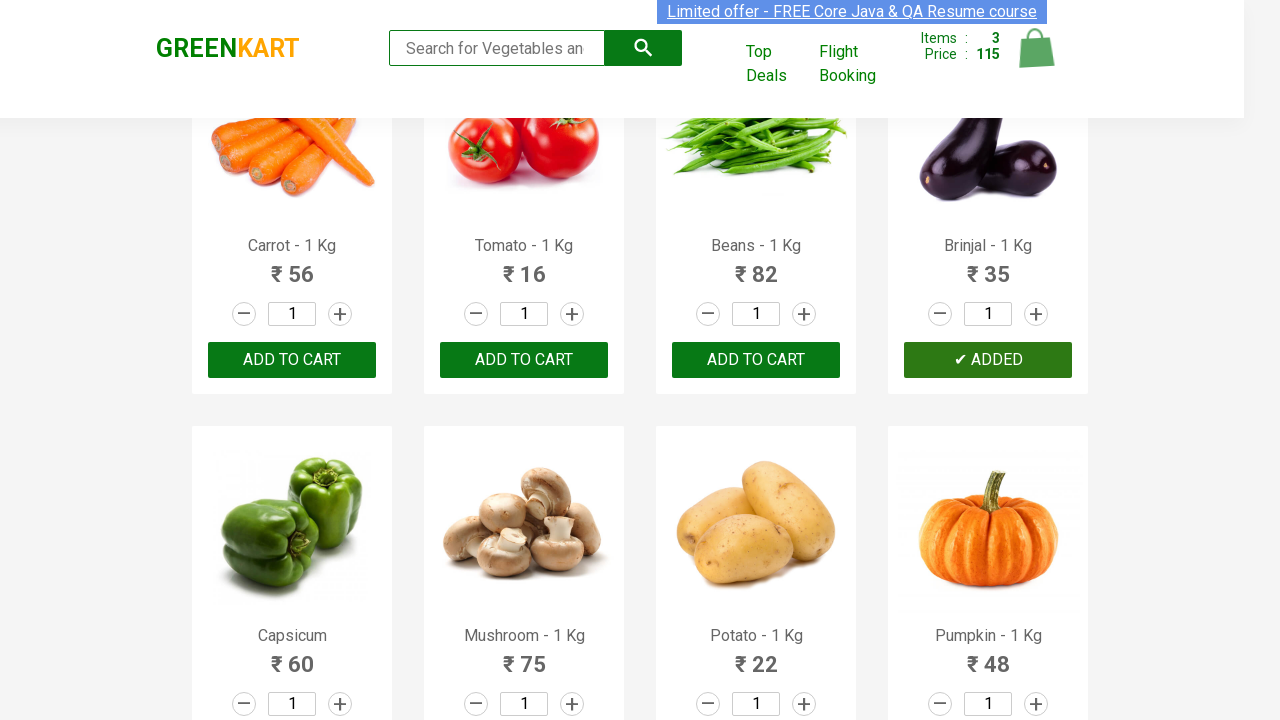

Added 'Banana' to cart at (988, 360) on xpath=//div[@class='products']/div/div/button >> nth=15
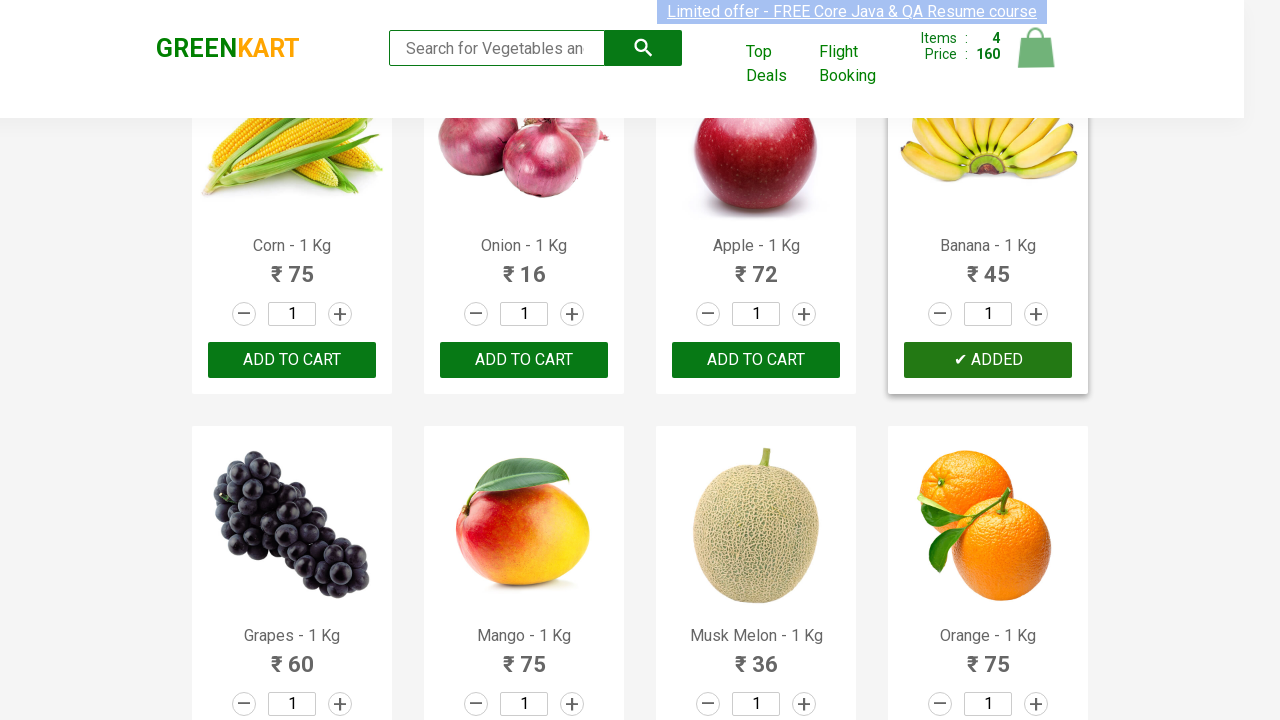

Added 'Water Melon' to cart at (292, 360) on xpath=//div[@class='products']/div/div/button >> nth=24
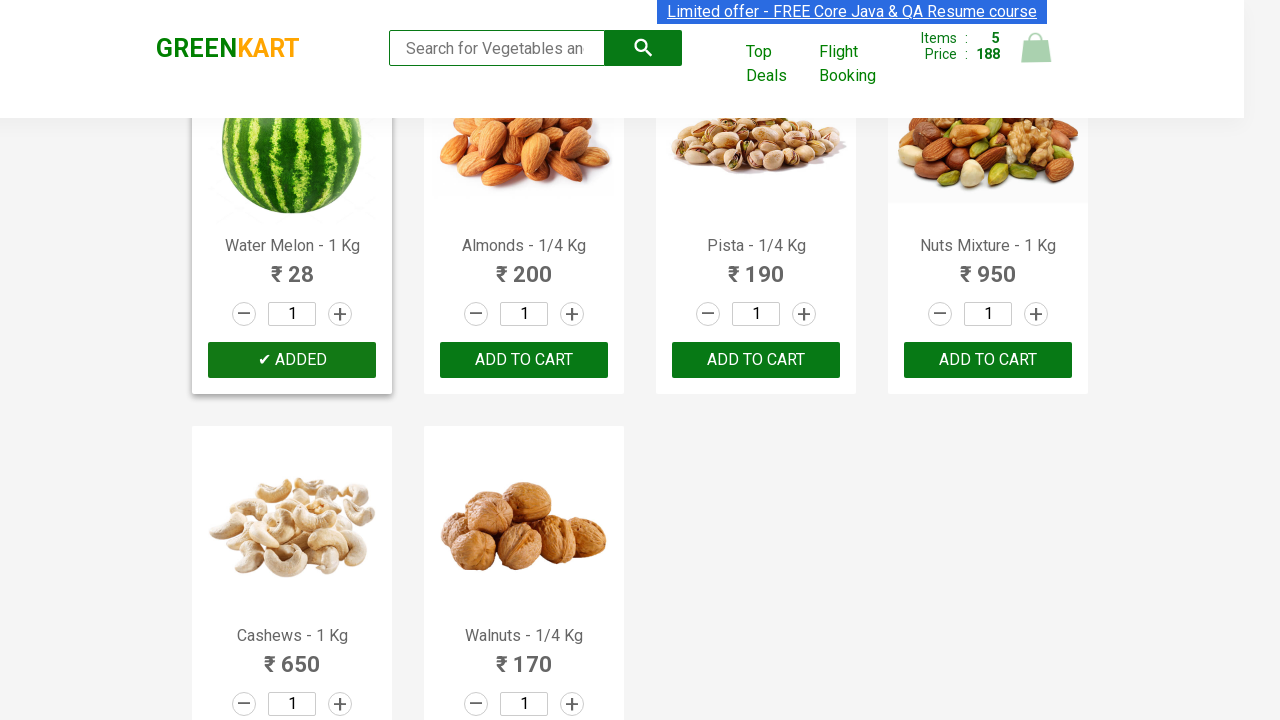

Added 'Walnuts' to cart at (524, 569) on xpath=//div[@class='products']/div/div/button >> nth=29
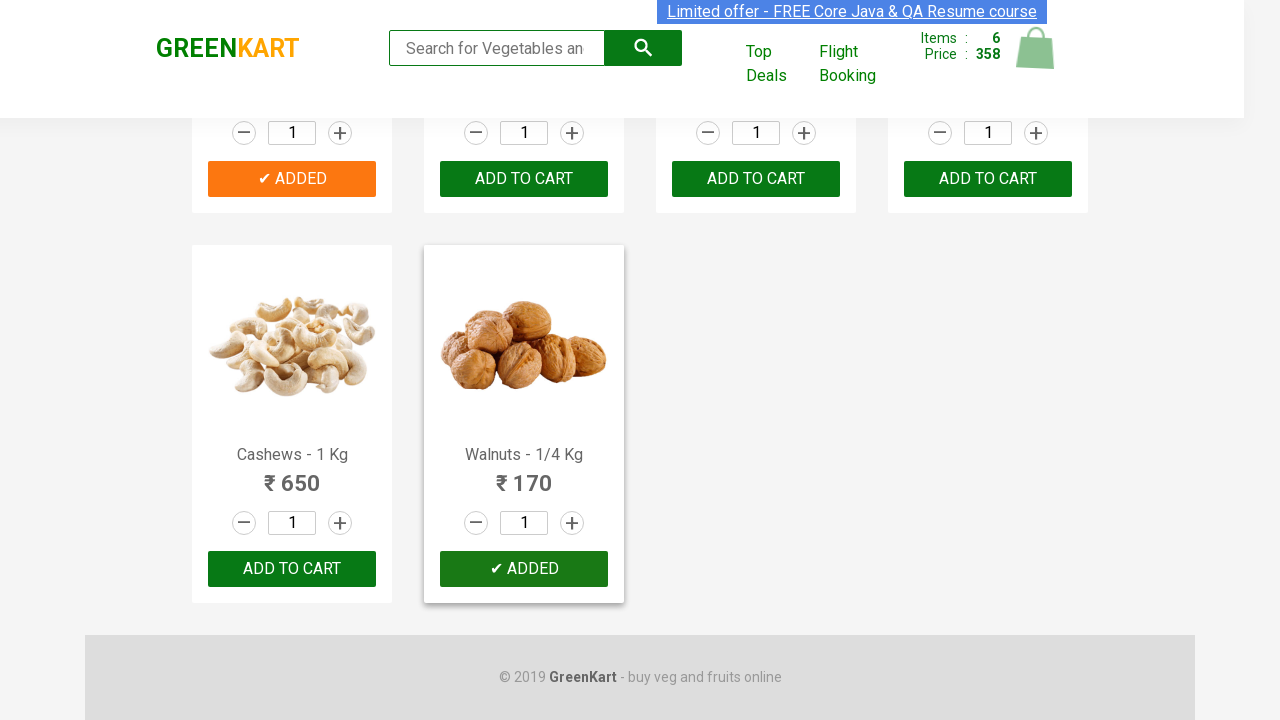

Clicked on cart icon to view cart at (1036, 48) on .cart-icon img[alt='Cart']
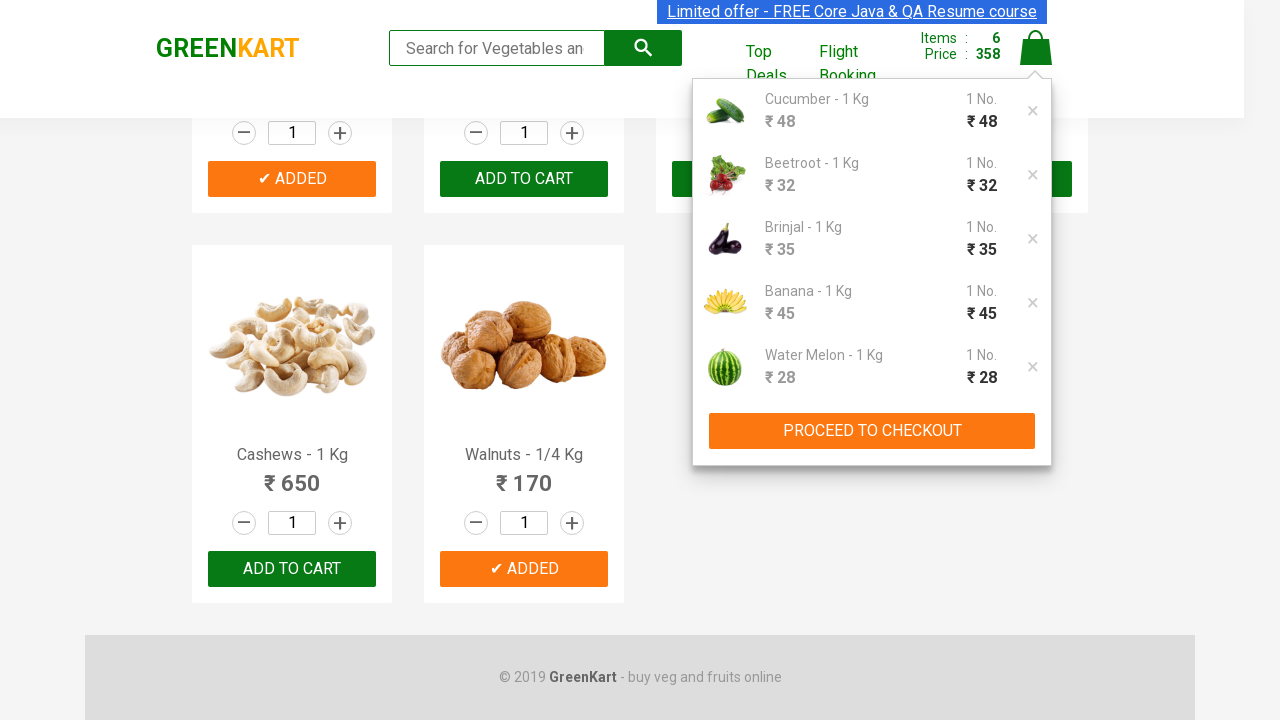

Waited for PROCEED TO CHECKOUT button to be visible
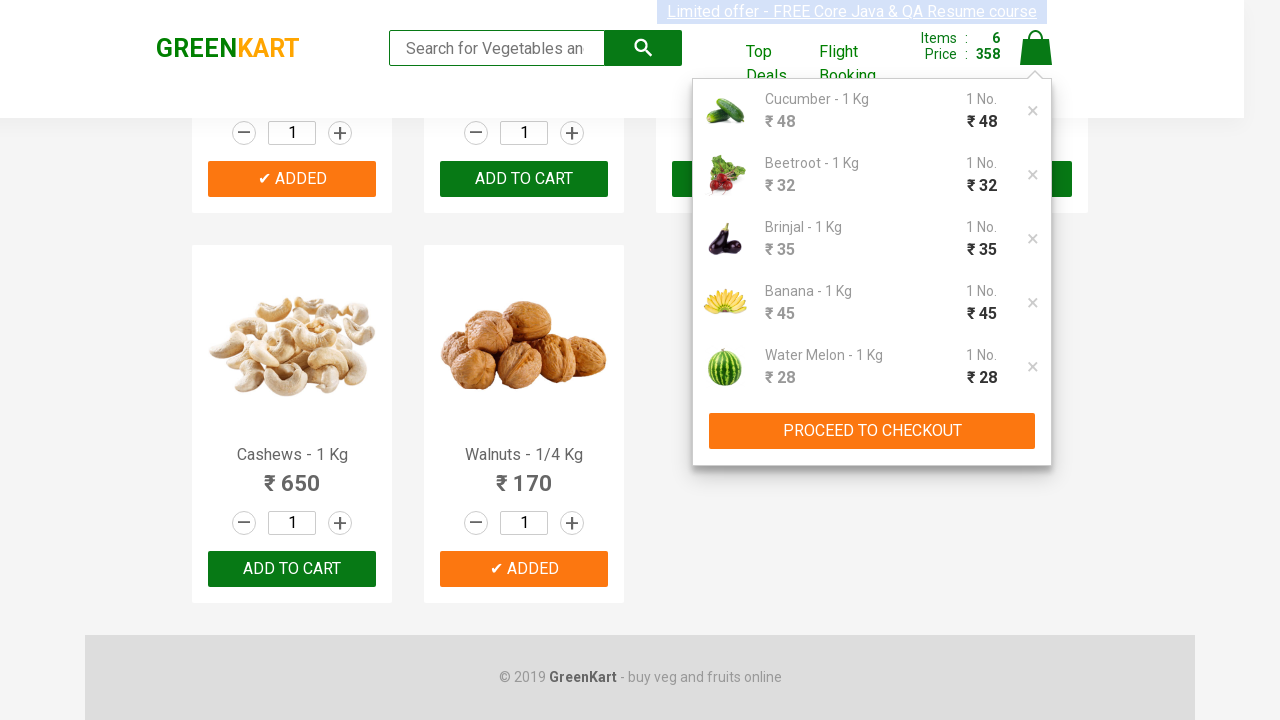

Clicked PROCEED TO CHECKOUT button at (872, 431) on xpath=//div[@class='action-block']/button[text()='PROCEED TO CHECKOUT']
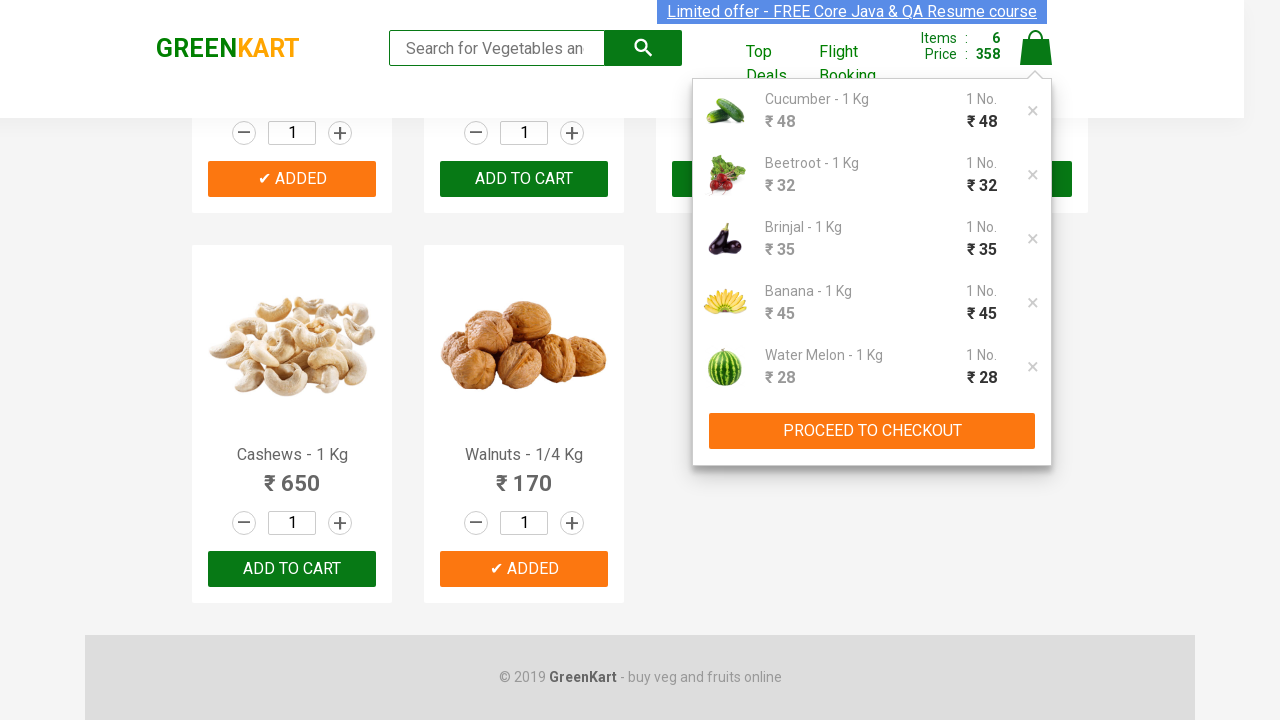

Waited for promo code input field to be visible
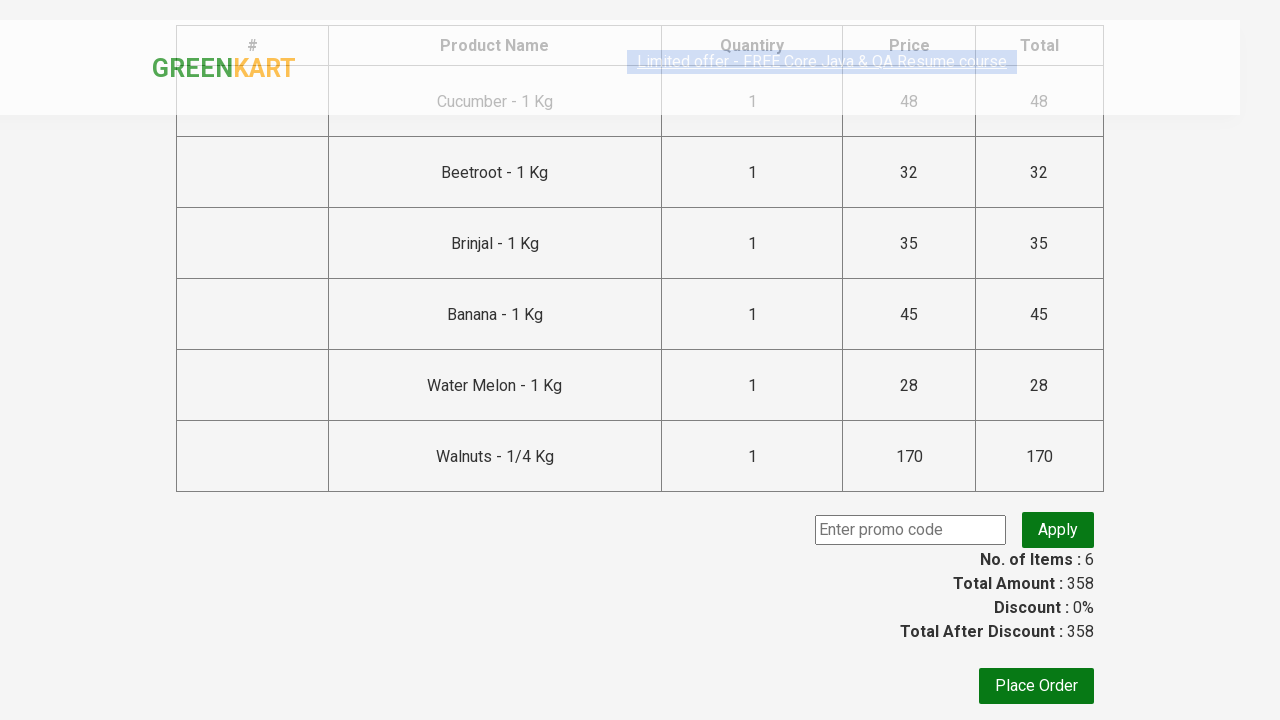

Entered invalid promo code 'Kunal' on .promoCode
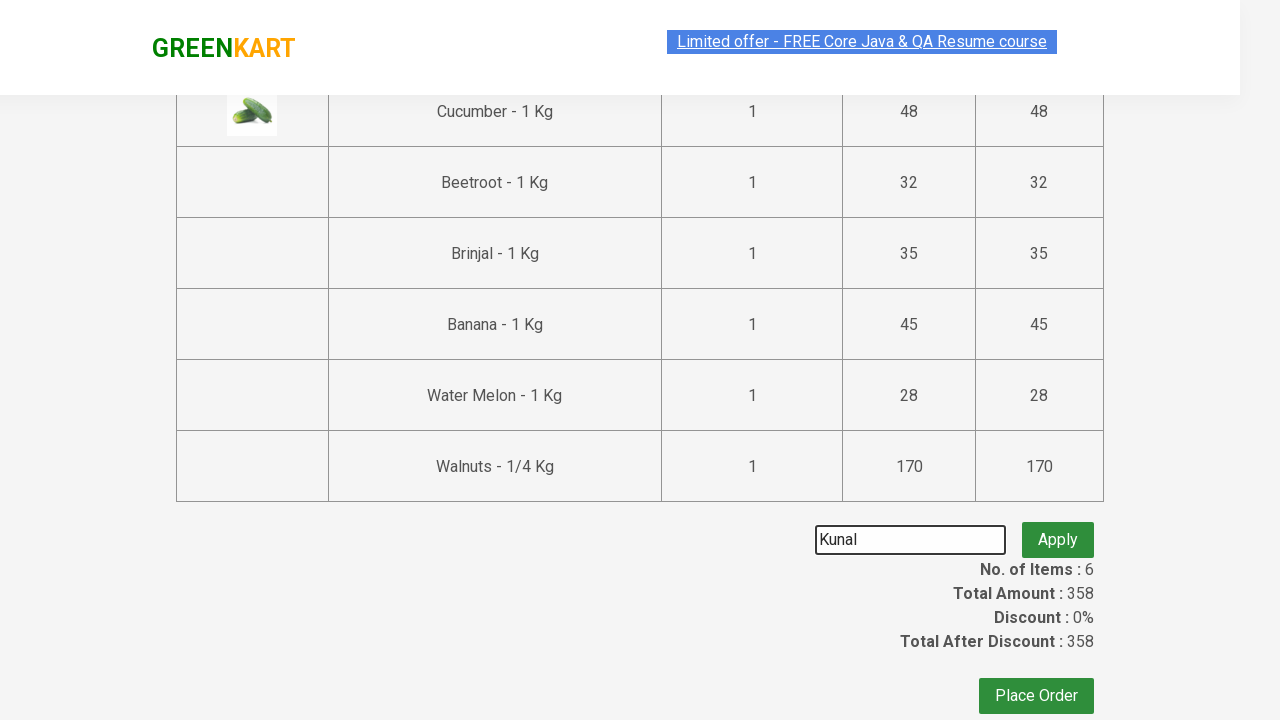

Clicked promo code apply button with invalid code at (1058, 530) on .promoBtn
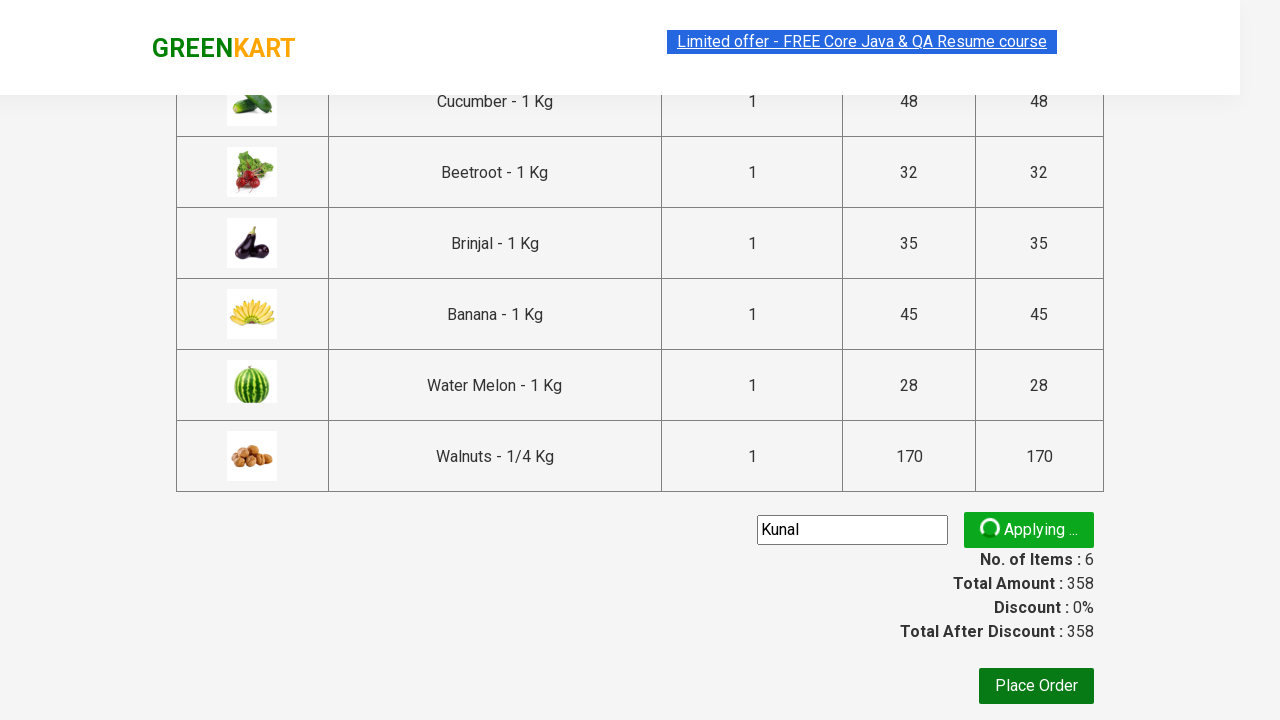

Waited for promo code validation message to appear
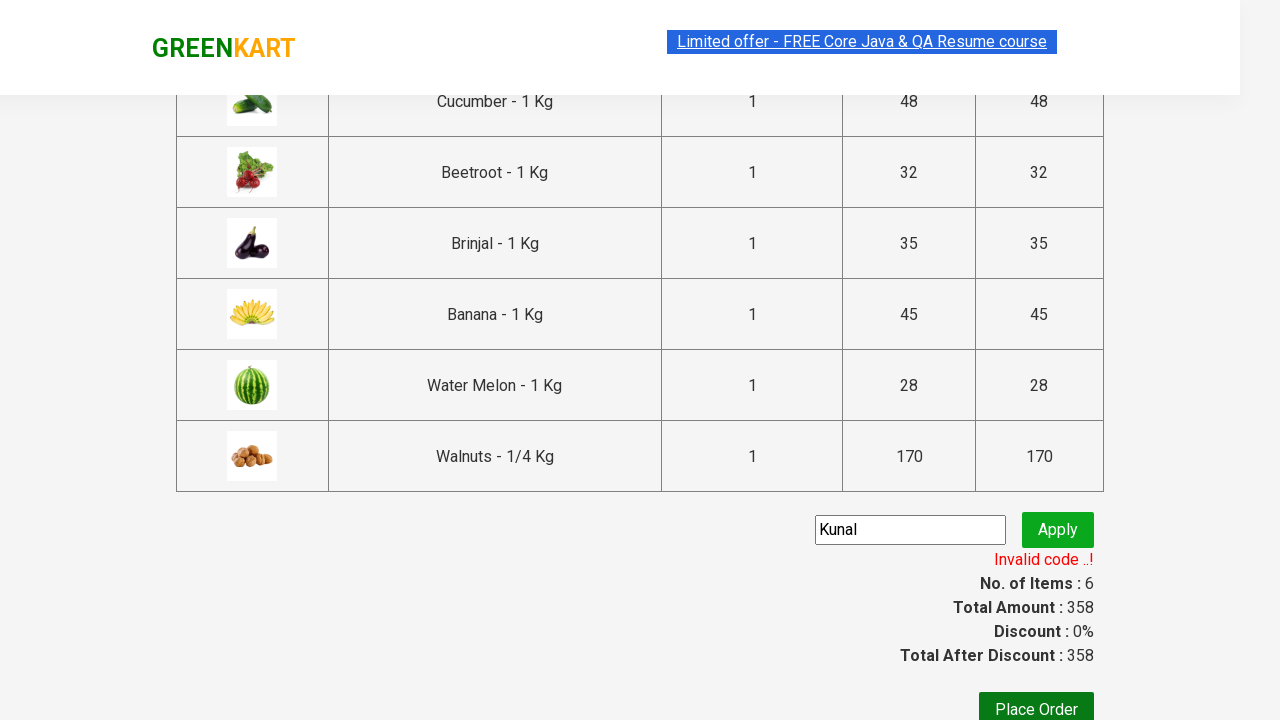

Cleared promo code input field on .promoCode
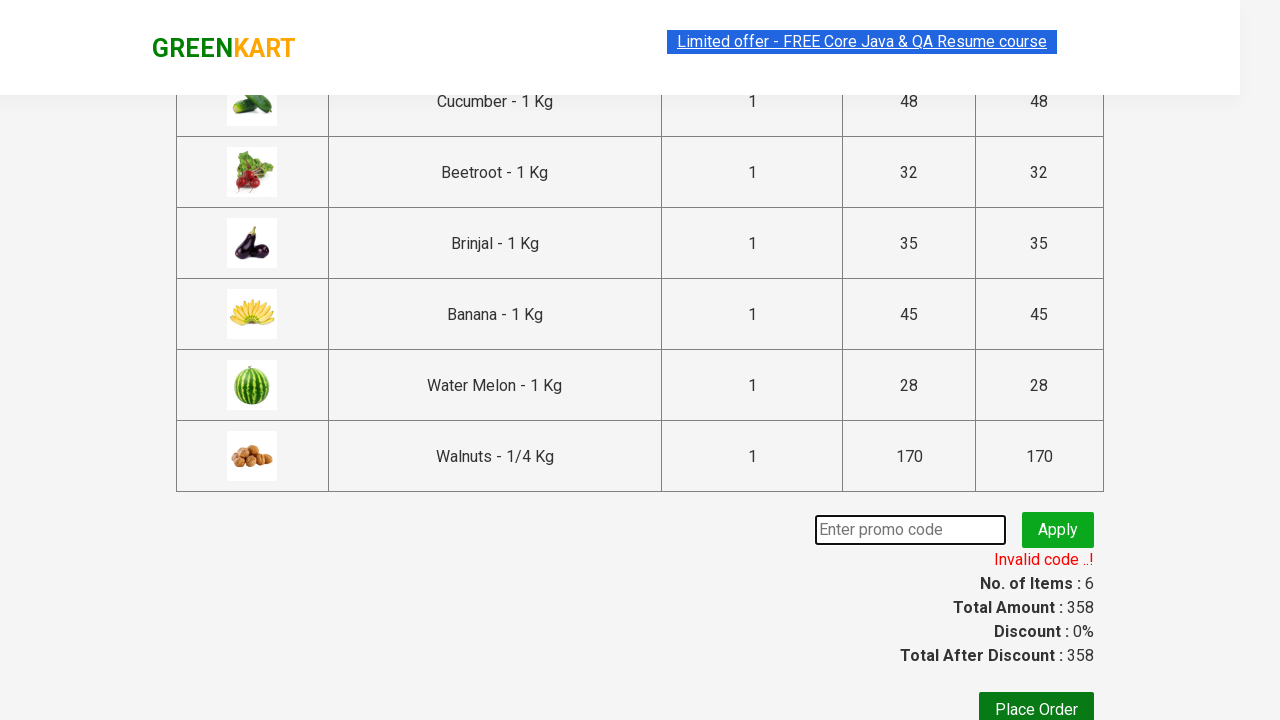

Entered valid promo code 'rahulshettyacademy' on .promoCode
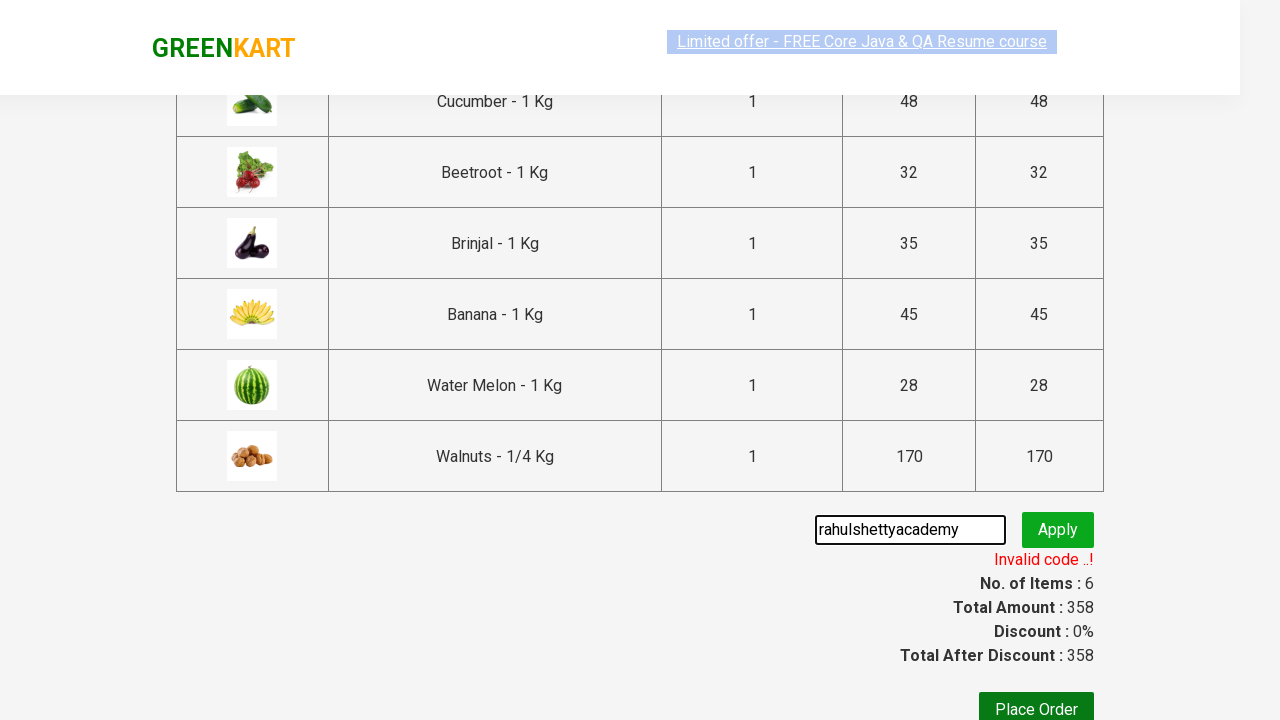

Clicked promo code apply button with valid code at (1058, 530) on .promoBtn
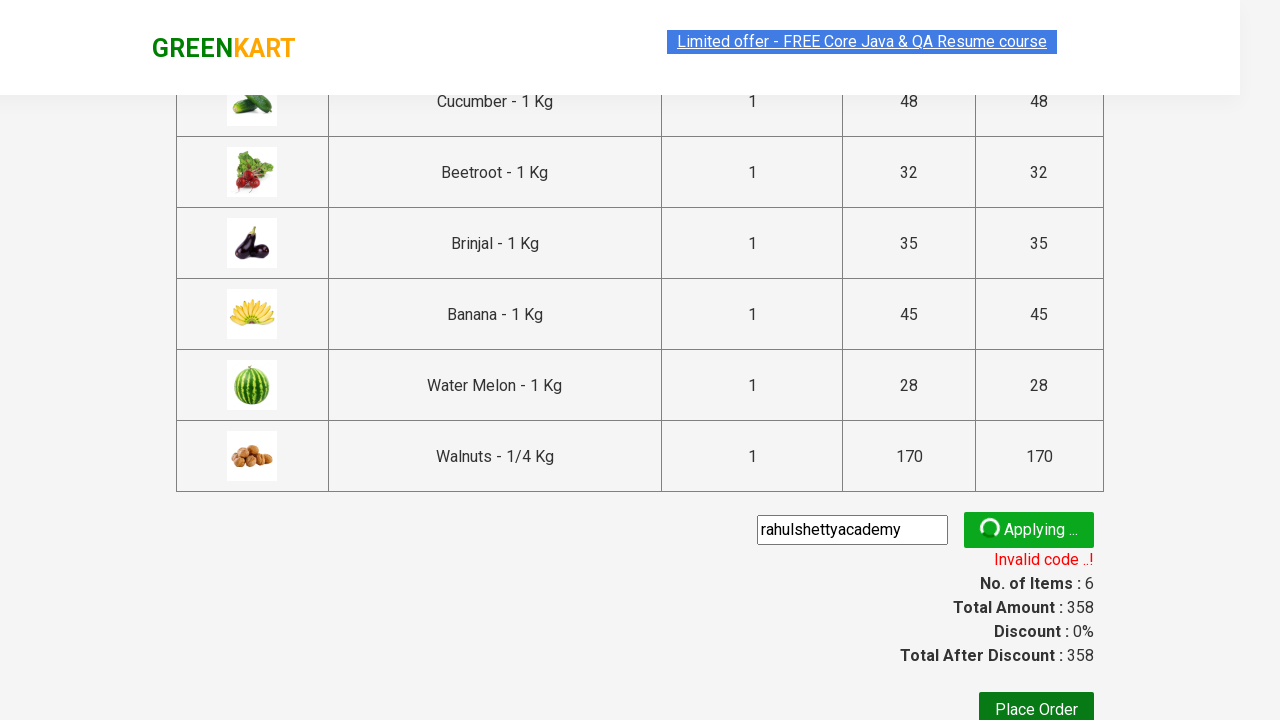

Verified successful promo code application message appeared
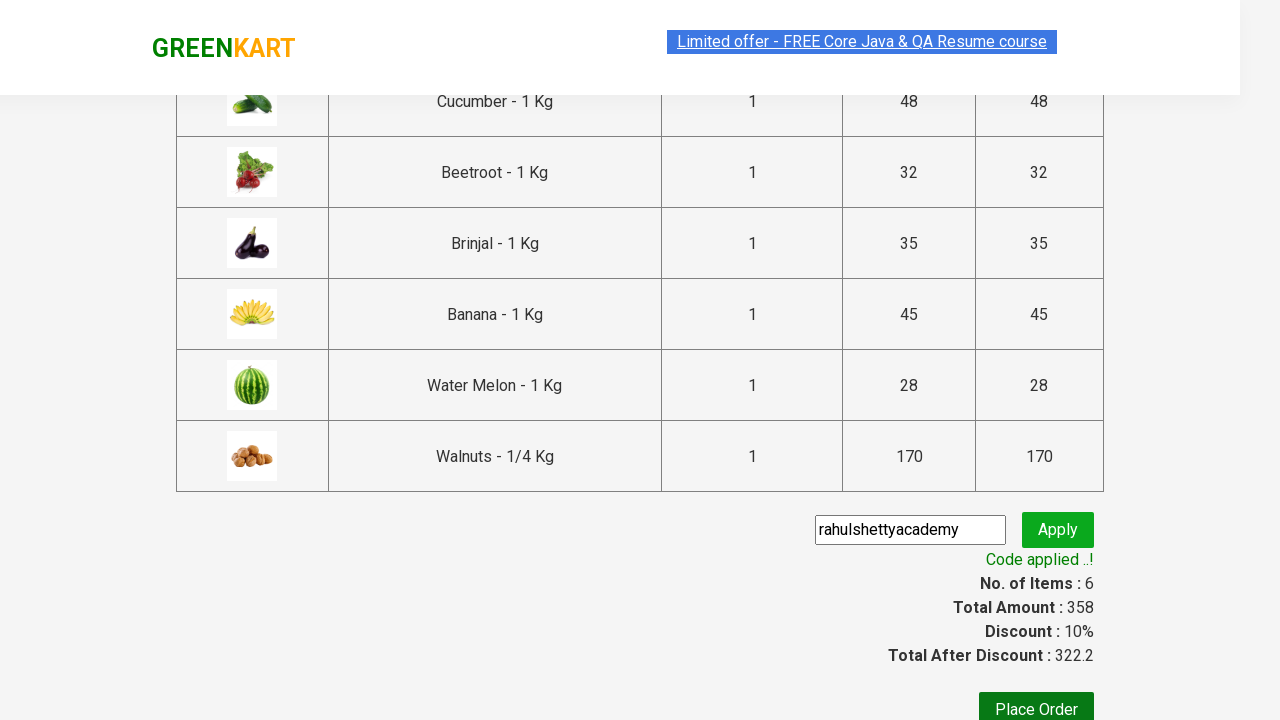

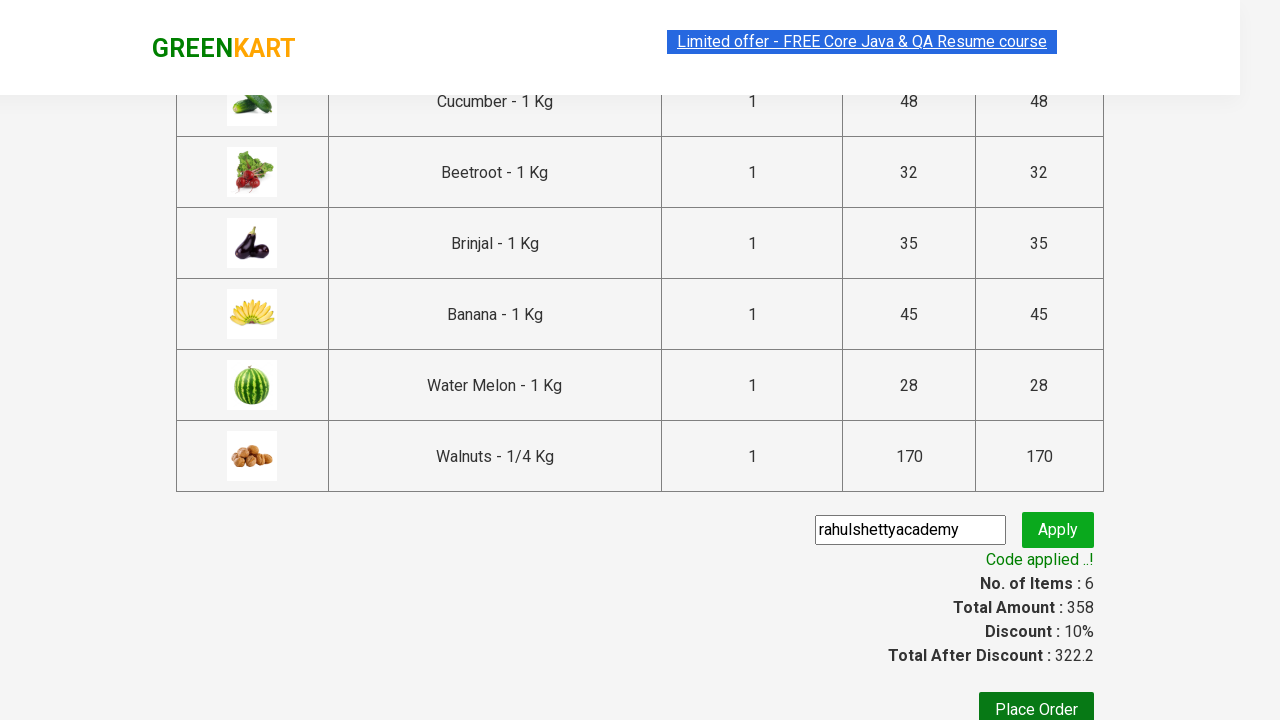